Tests dynamic loading functionality by clicking a start button and waiting for "Hello World!" text to appear after dynamic content loads.

Starting URL: https://automationfc.github.io/dynamic-loading/

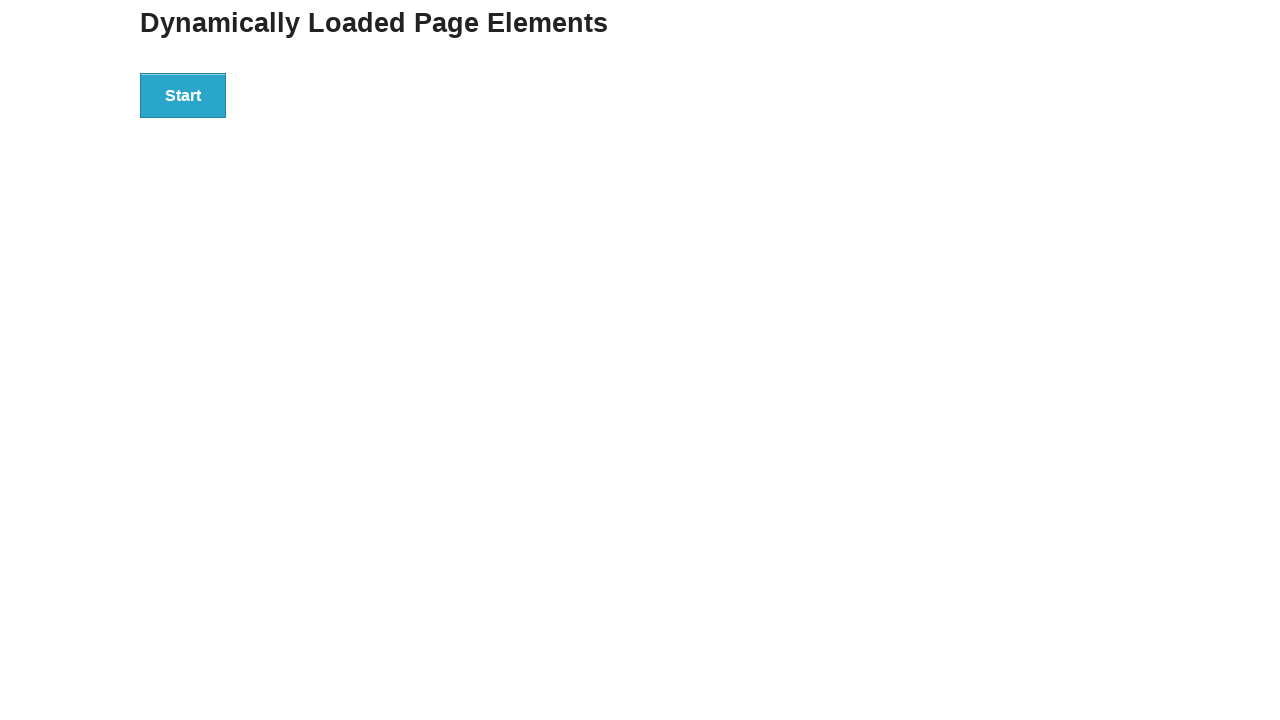

Navigated to dynamic loading test page
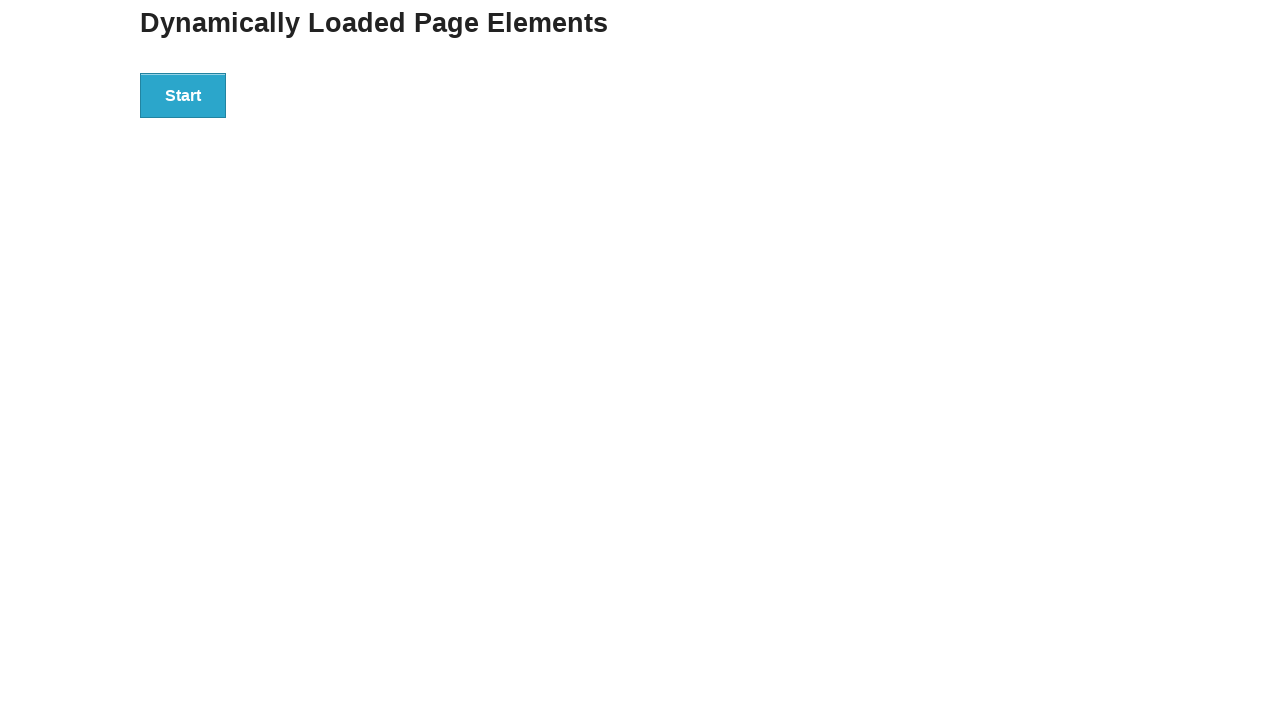

Clicked start button to trigger dynamic content loading at (183, 95) on div#start > button
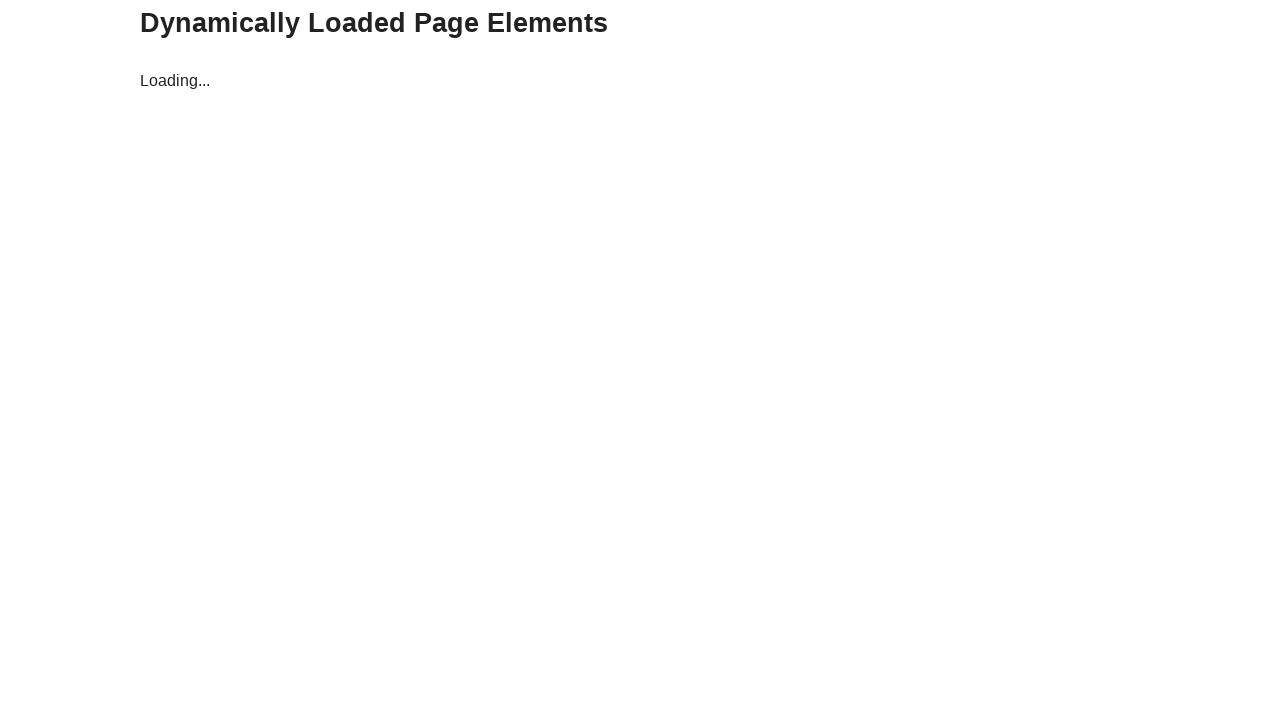

Dynamic content loaded - 'Hello World!' element appeared
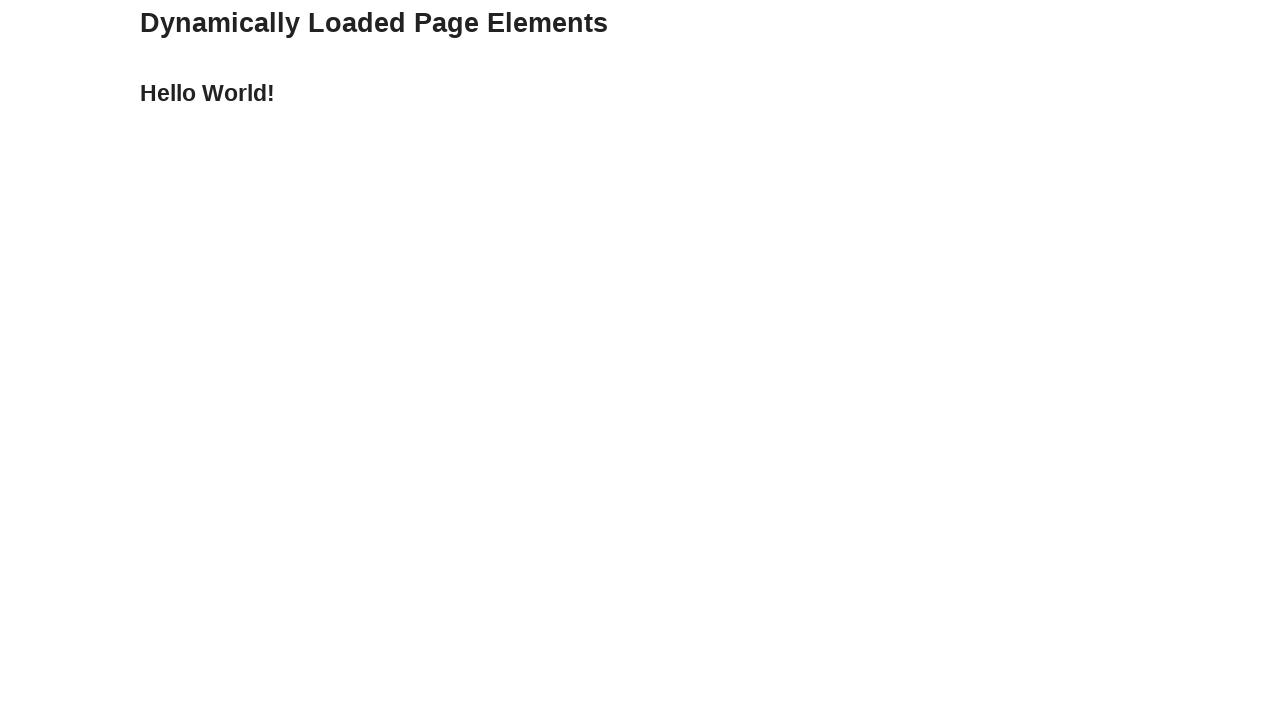

Retrieved text content: 'Hello World!'
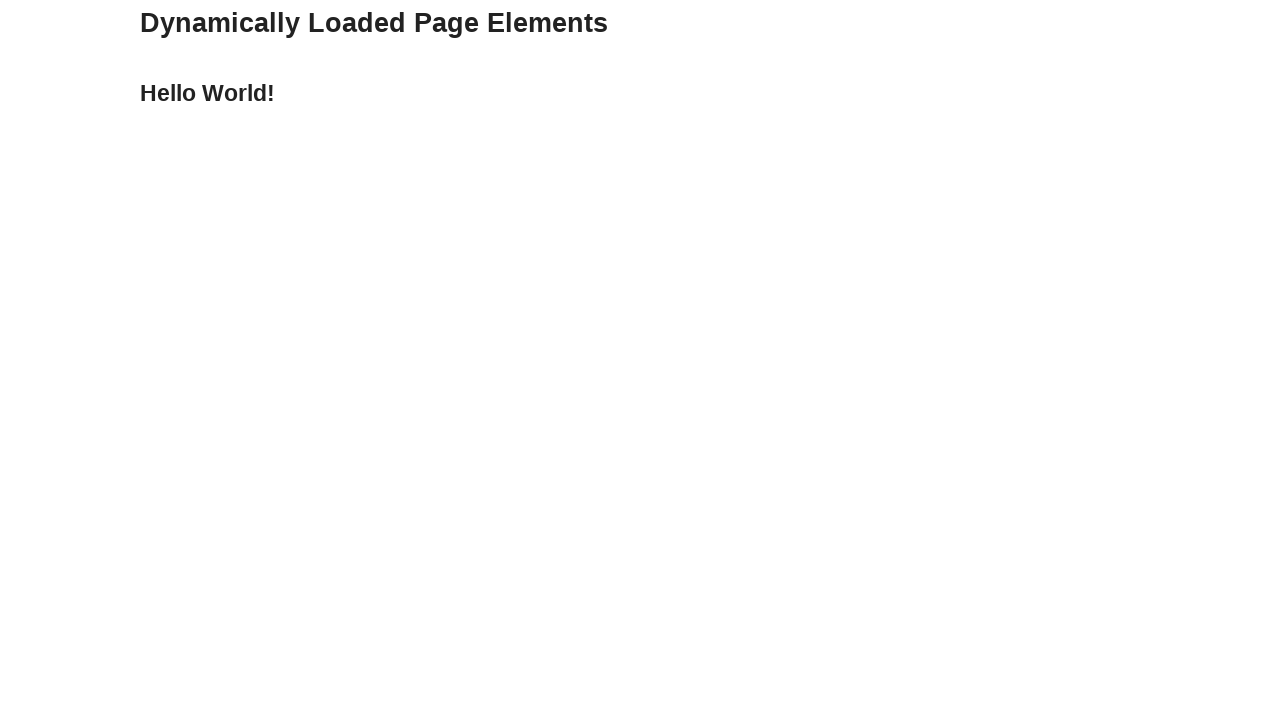

Assertion passed - text content matches expected 'Hello World!'
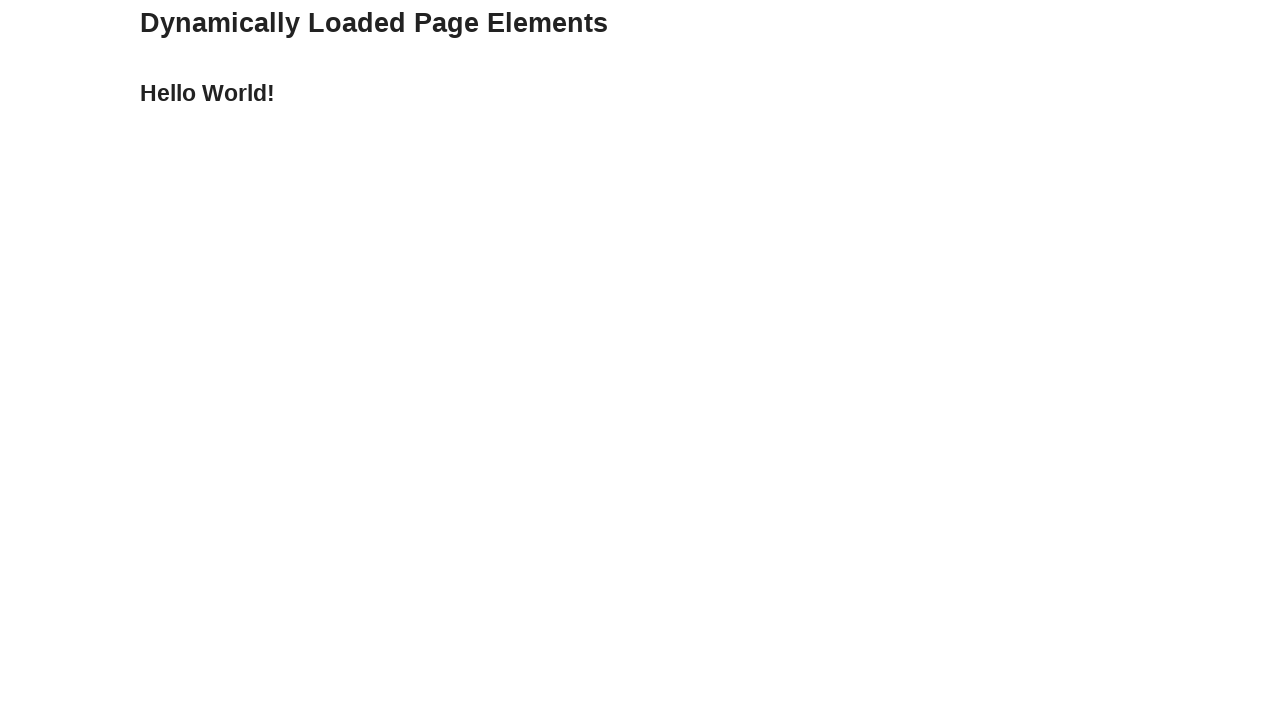

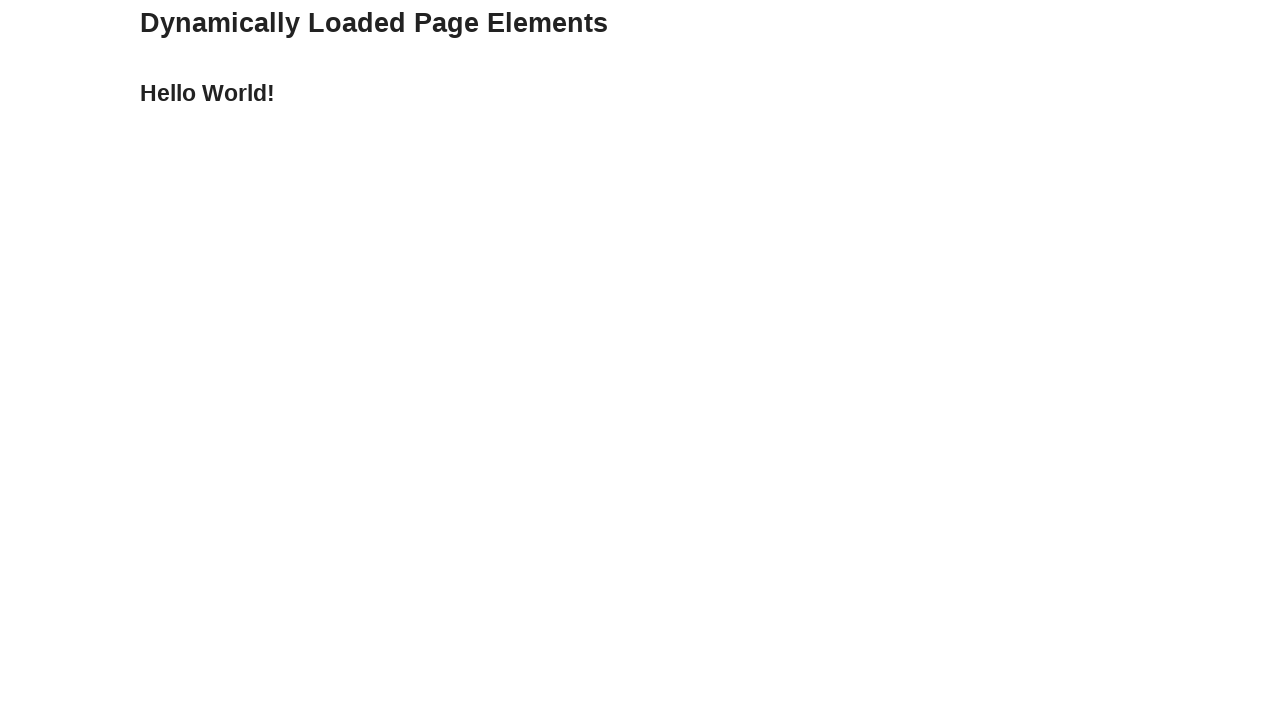